Tests jQuery UI custom dropdown by selecting different number values (10, 19, 5) and verifying the selection is displayed correctly

Starting URL: https://jqueryui.com/resources/demos/selectmenu/default.html

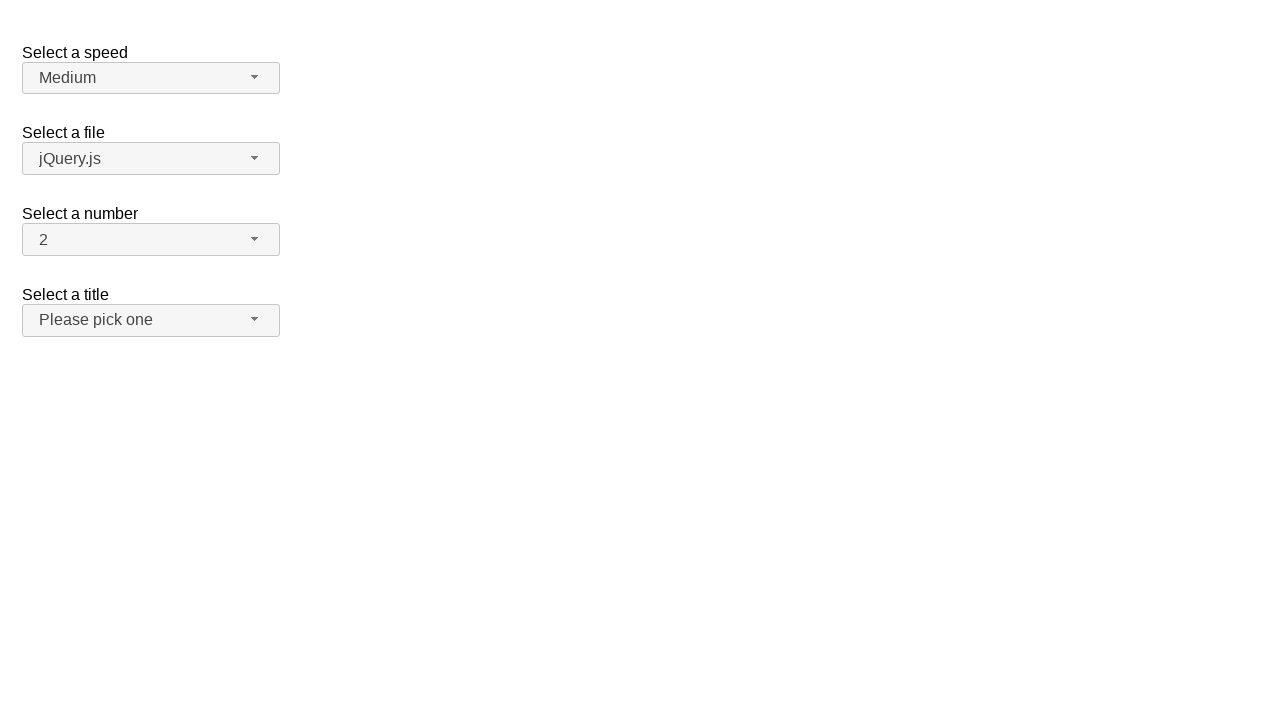

Clicked number dropdown button to open menu at (151, 240) on xpath=//span[@id='number-button']
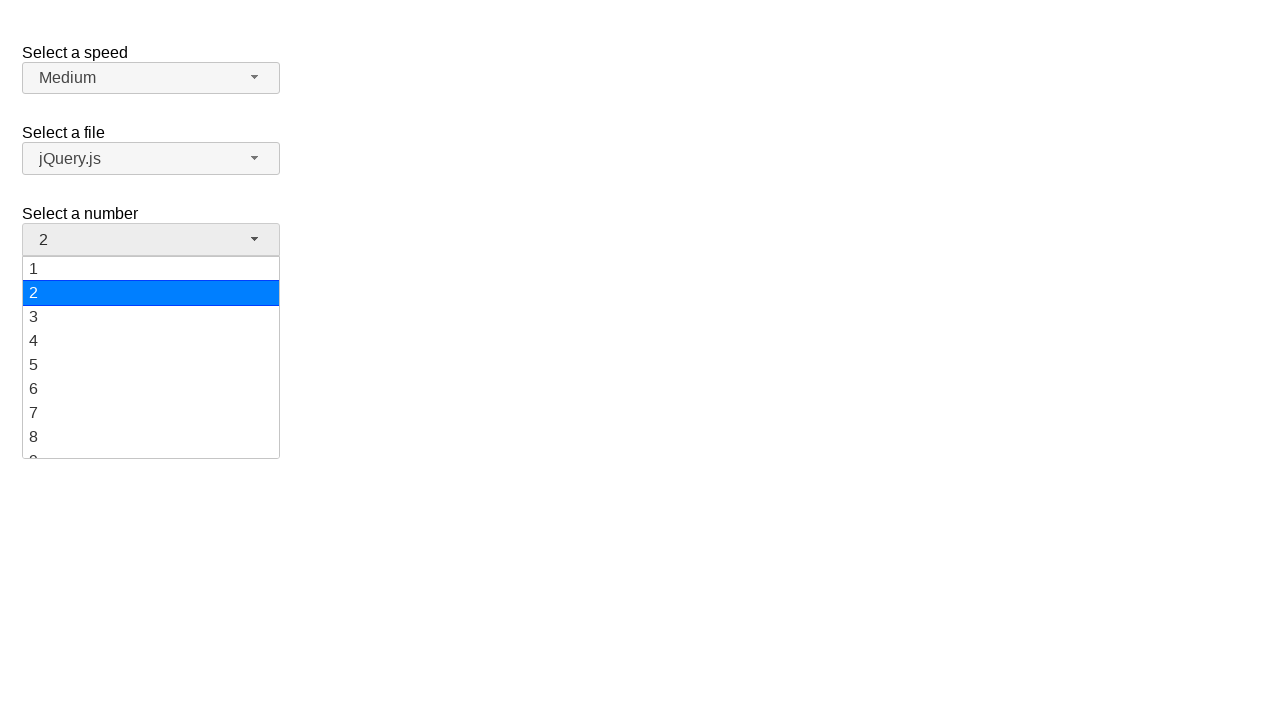

Number dropdown menu loaded
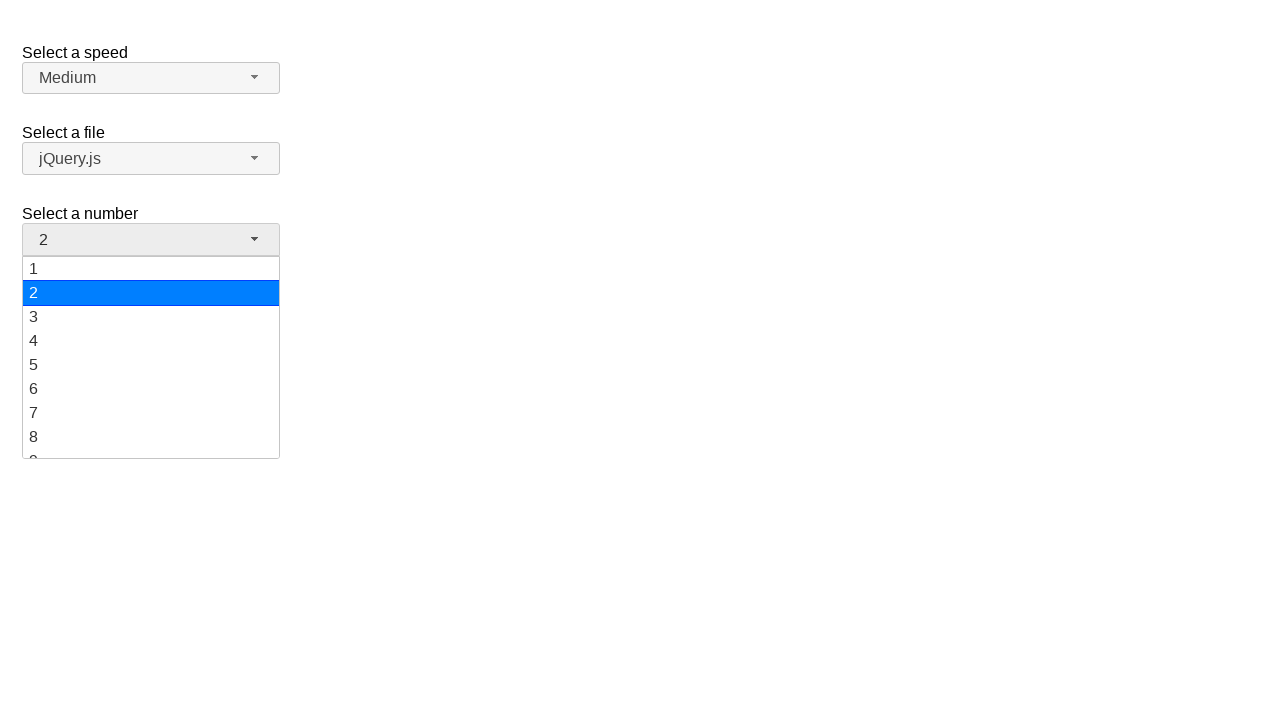

Selected value '10' from dropdown menu at (151, 357) on xpath=//ul[@id='number-menu']//div[text()='10']
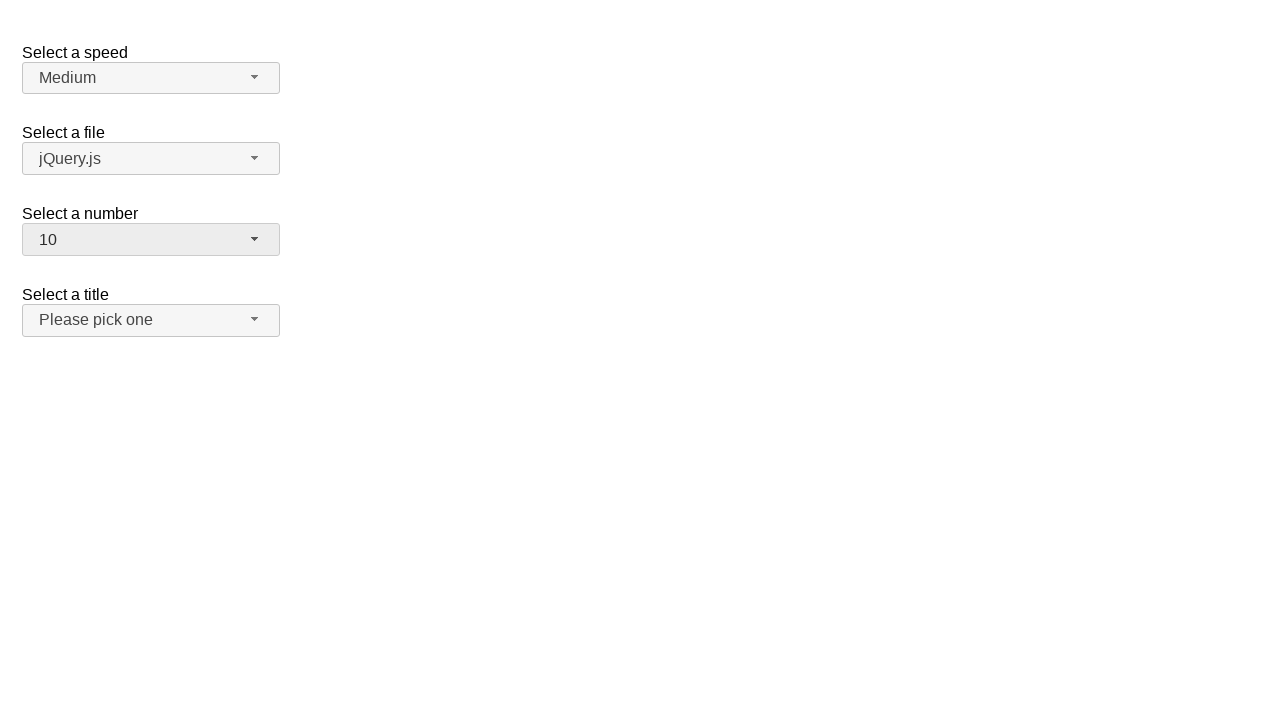

Verified '10' is displayed in dropdown button
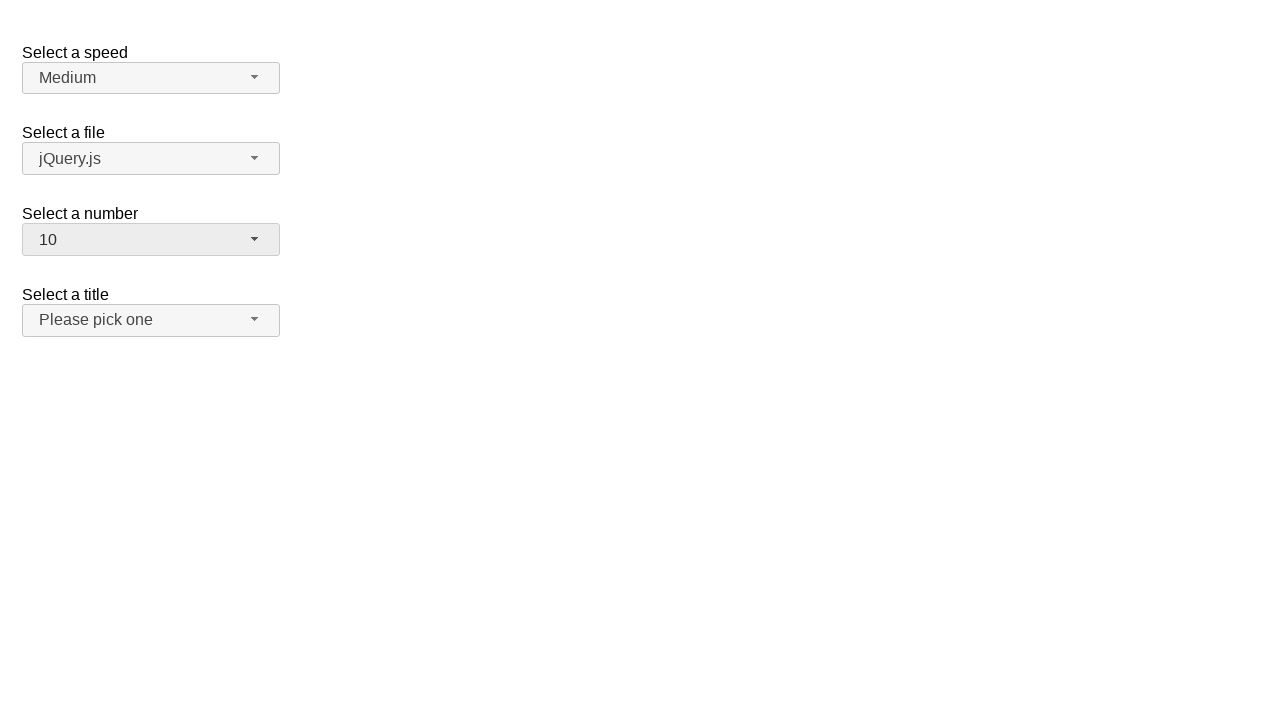

Clicked number dropdown button to open menu for second selection at (151, 240) on xpath=//span[@id='number-button']
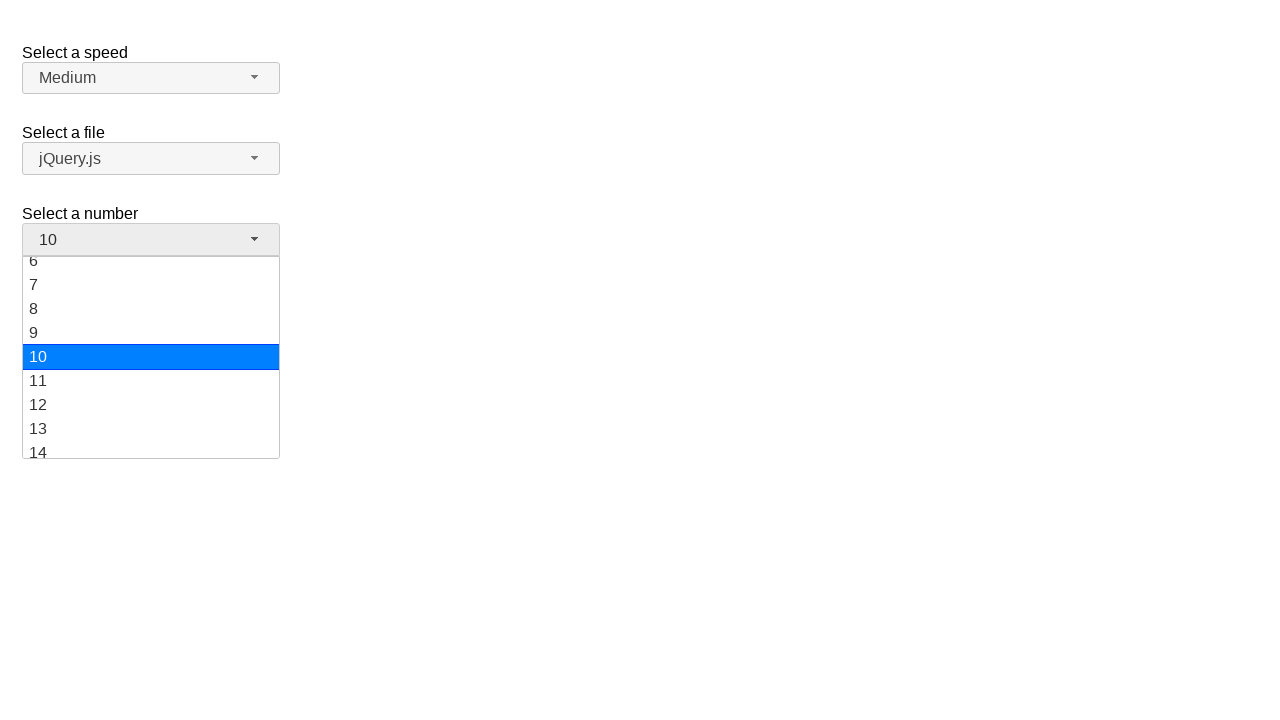

Number dropdown menu loaded for second selection
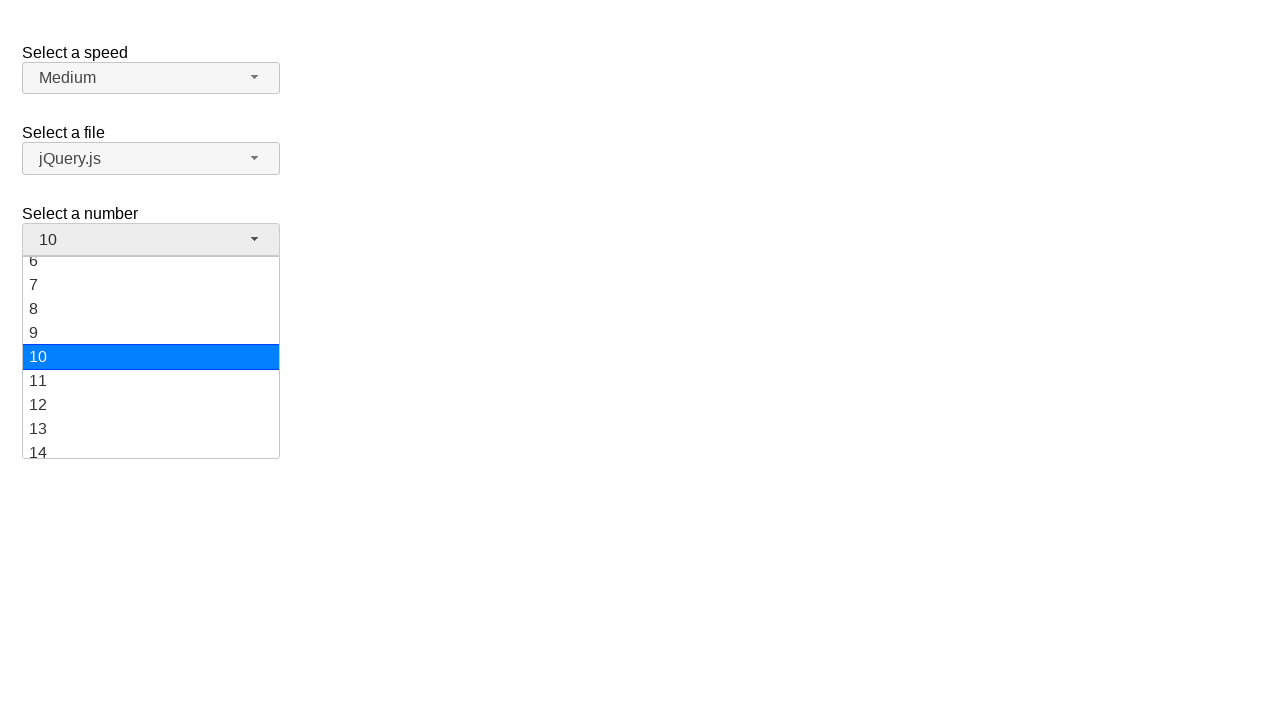

Selected value '19' from dropdown menu at (151, 445) on xpath=//ul[@id='number-menu']//div[text()='19']
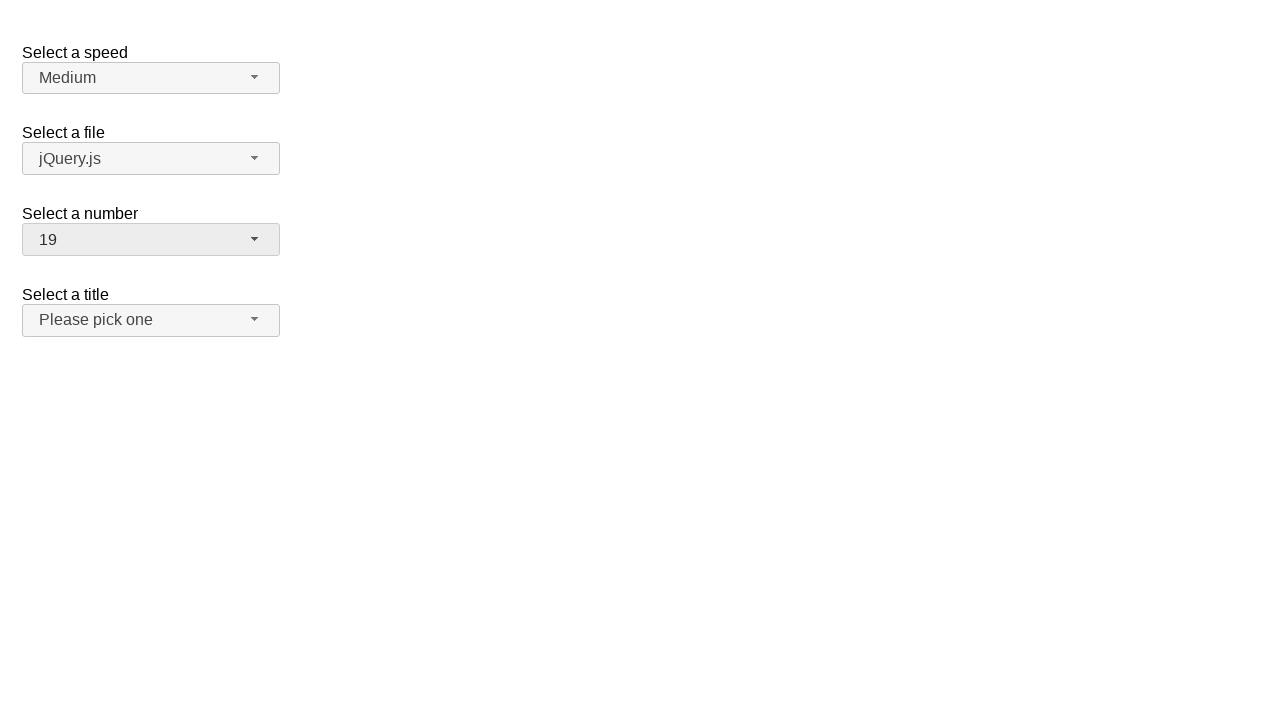

Clicked number dropdown button to open menu for third selection at (151, 240) on xpath=//span[@id='number-button']
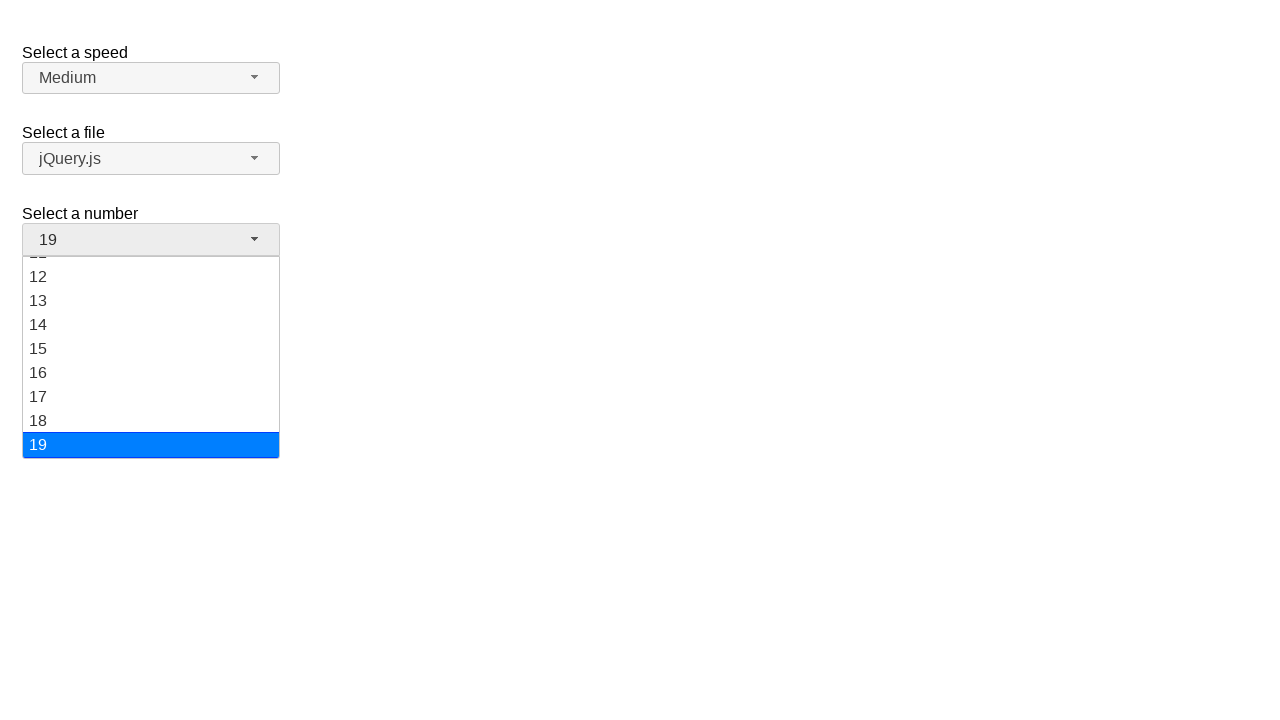

Number dropdown menu loaded for third selection
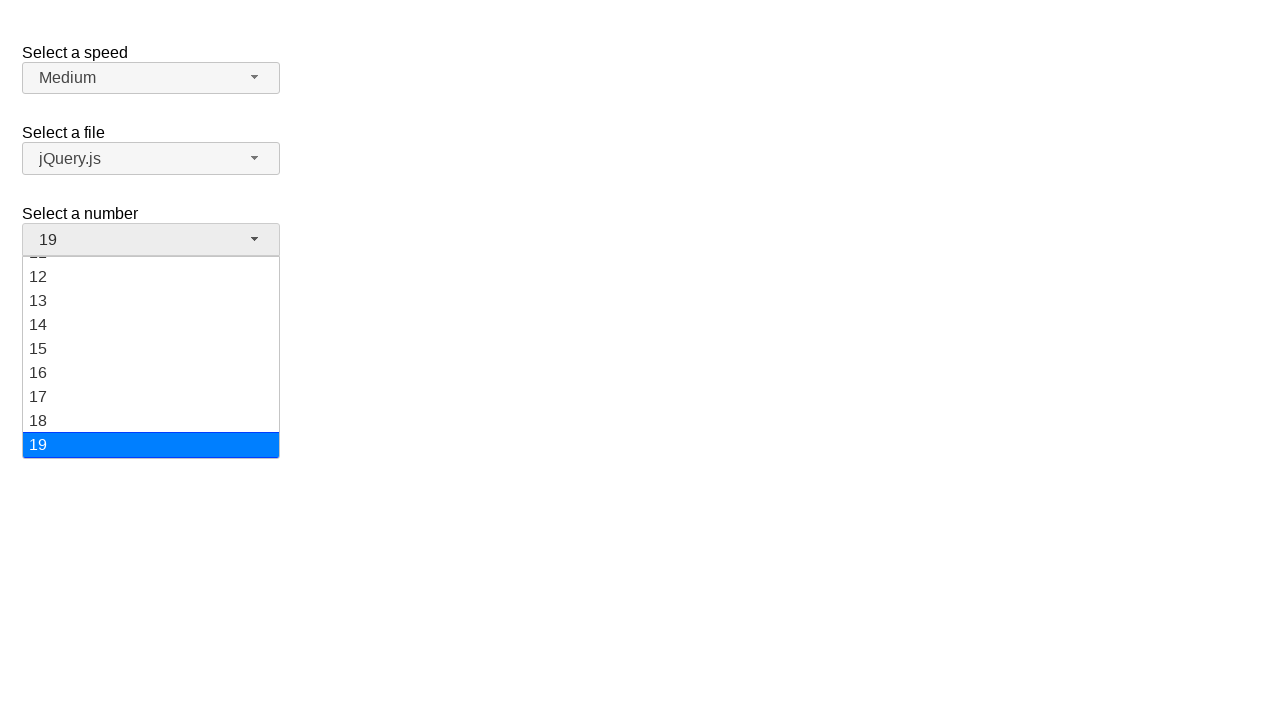

Selected value '5' from dropdown menu at (151, 357) on xpath=//ul[@id='number-menu']//div[text()='5']
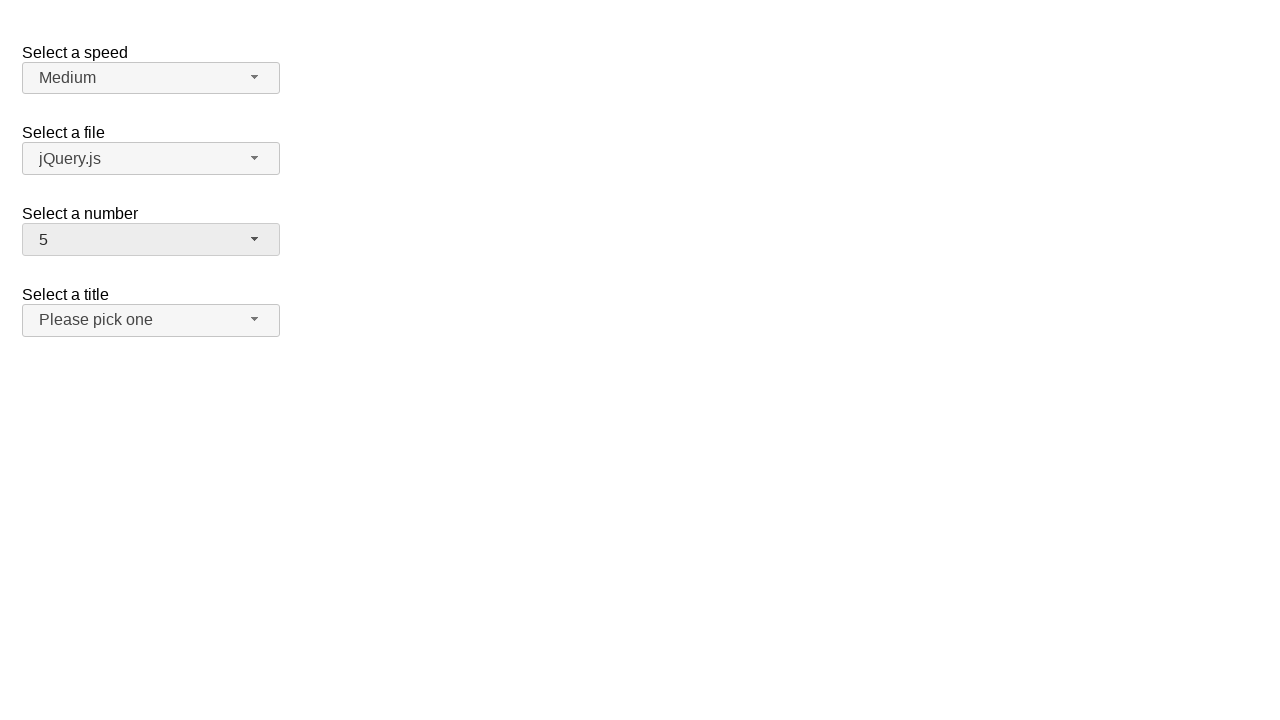

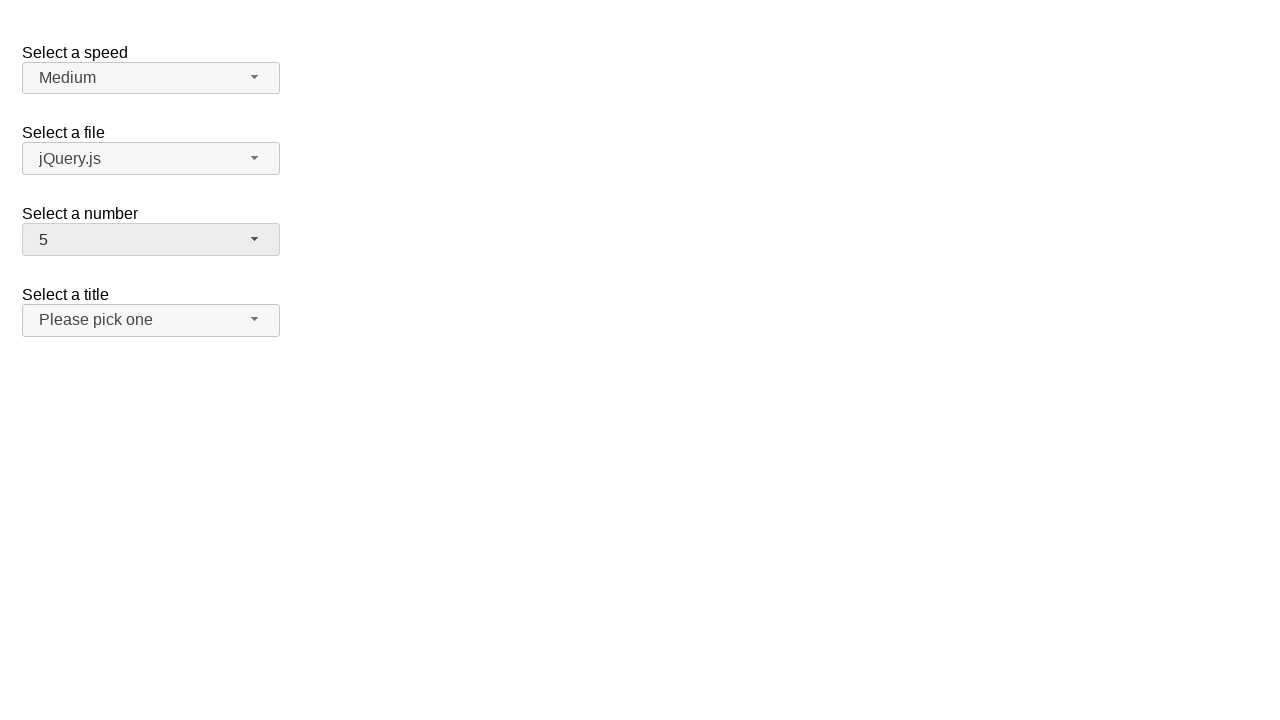